Tests navigation on a courses website by clicking a menu item and verifying that a "Magento" link is present on the page.

Starting URL: https://cursosdedesarrollo.com/

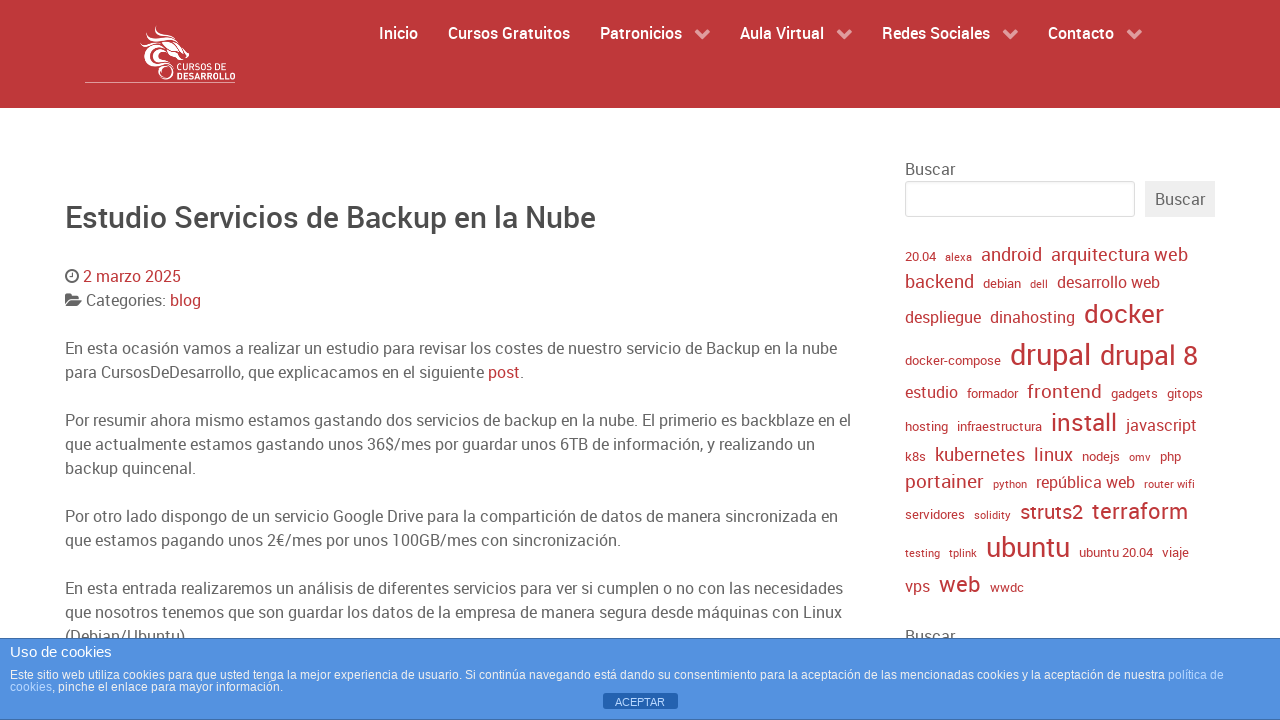

Clicked menu item 2313 to navigate to courses section at (508, 33) on .g-menu-item-2313 .g-menu-item-title
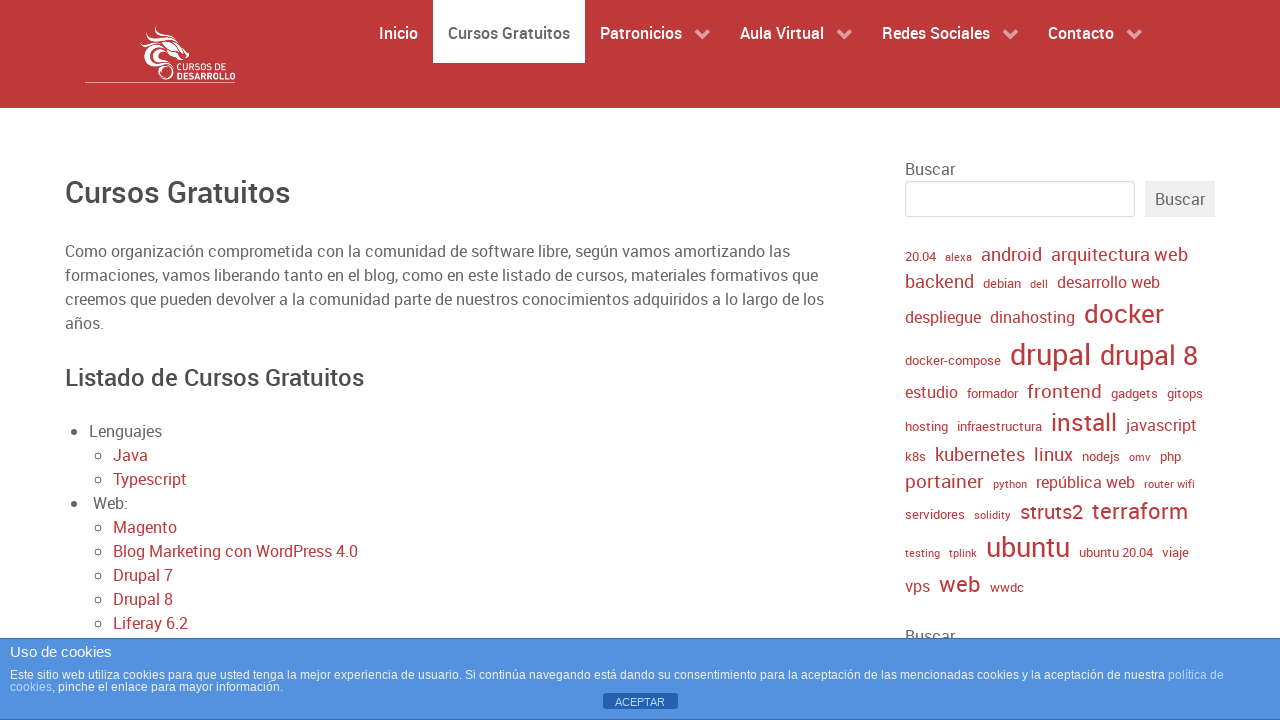

Waited for Magento link to appear on the page
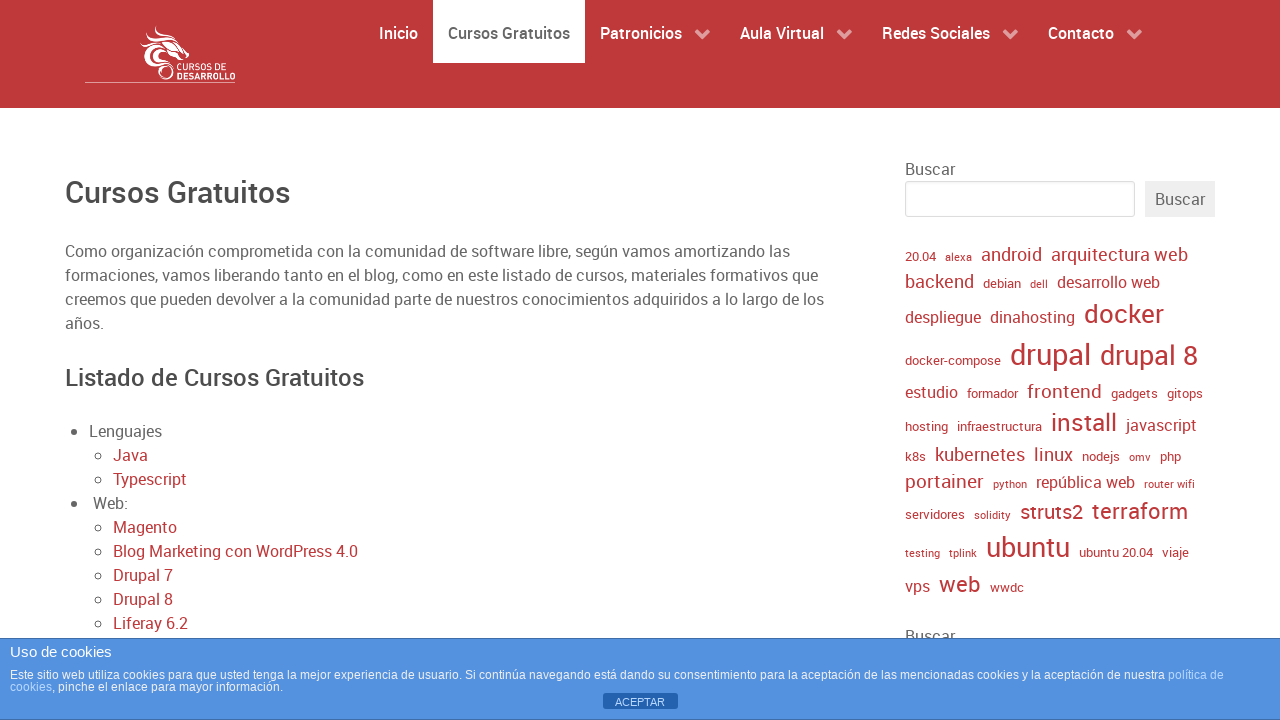

Verified that Magento link is present on the page
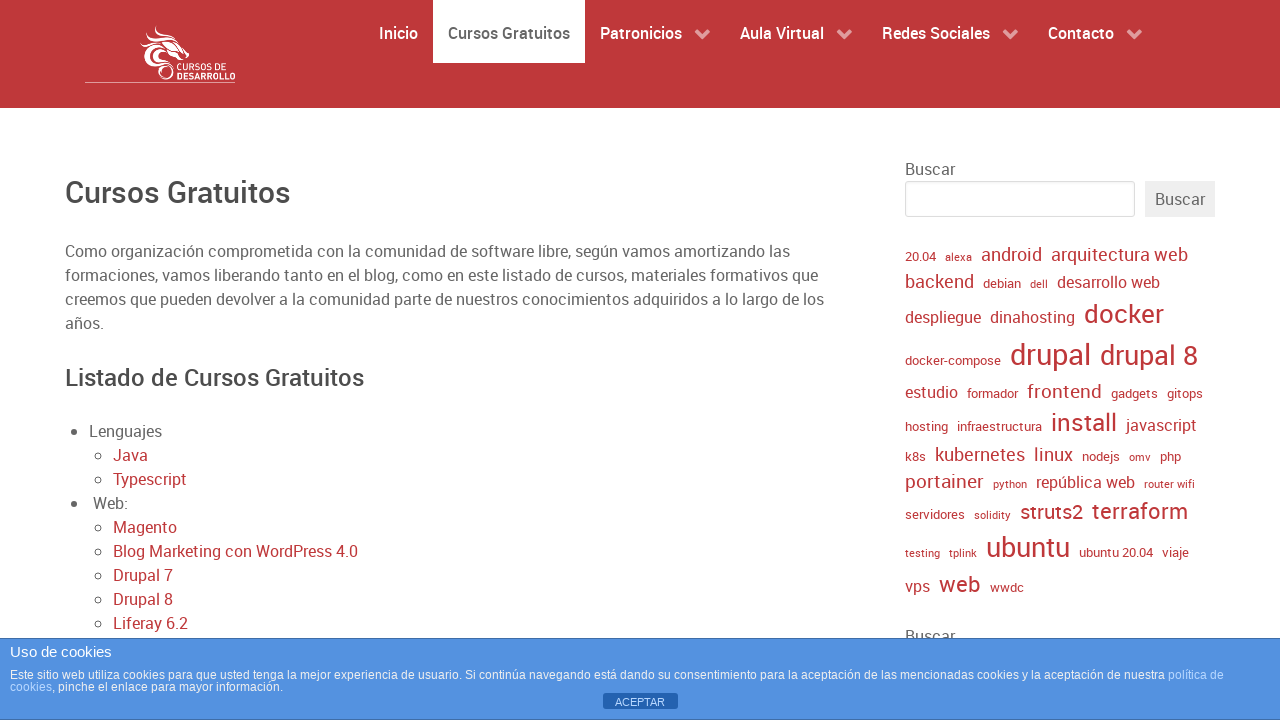

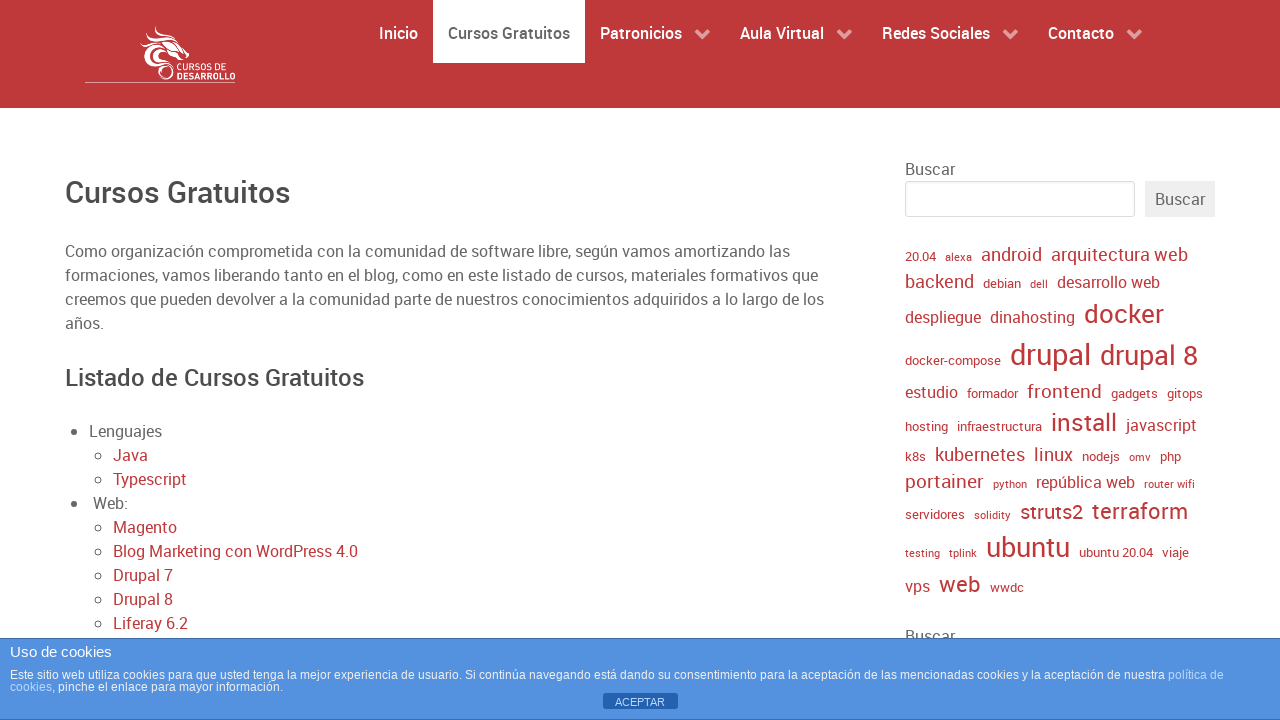